Tests drag and drop functionality by dragging an element and dropping it onto a target area within an iframe

Starting URL: https://jqueryui.com/droppable/

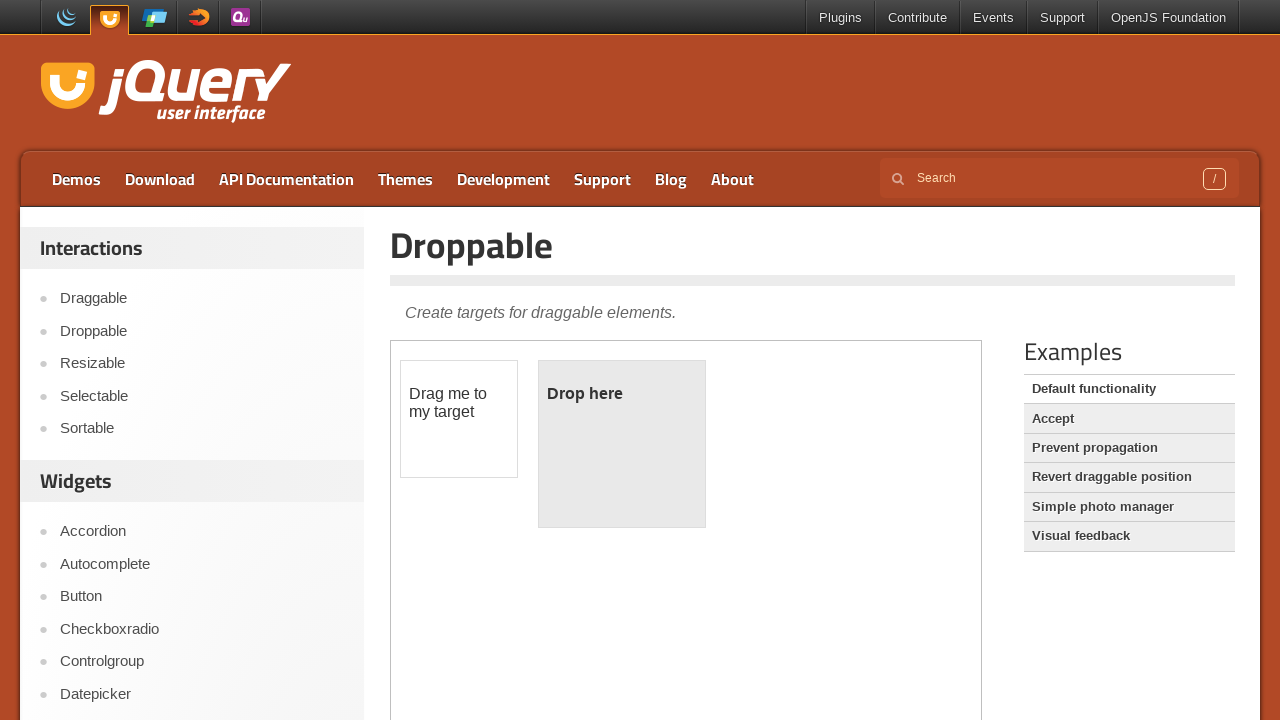

Located iframe containing drag and drop demo
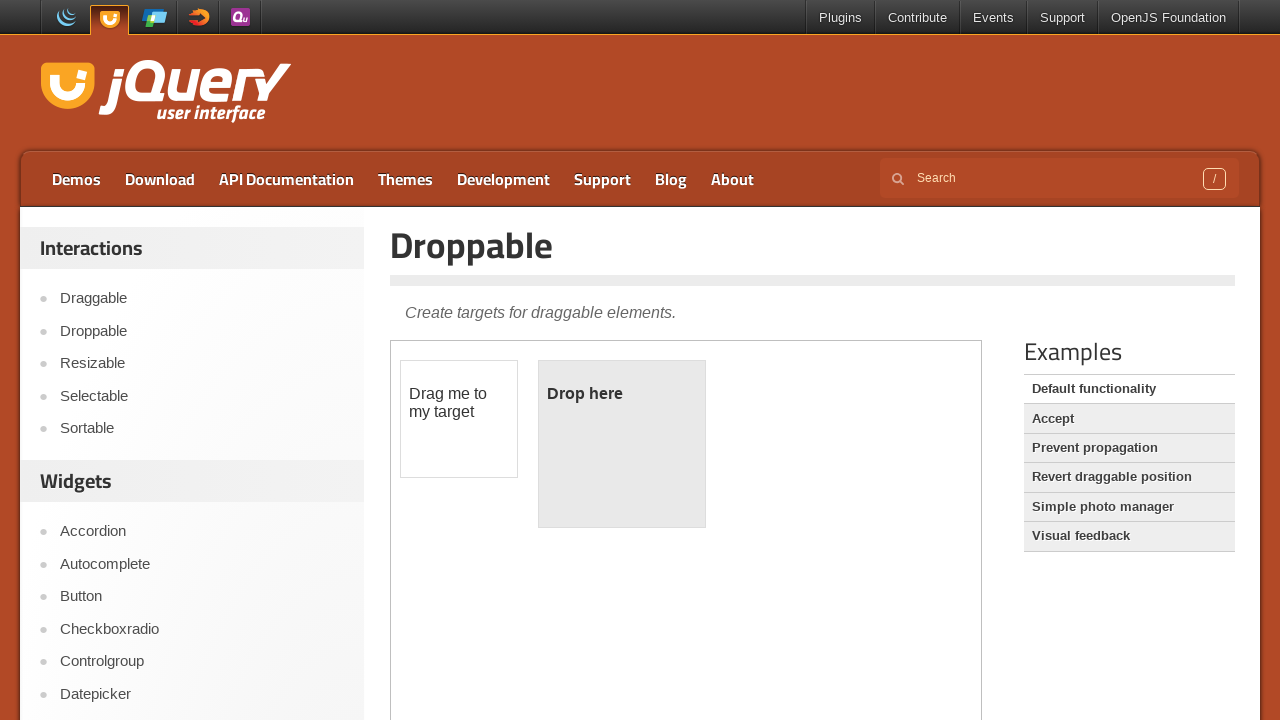

Located draggable source element
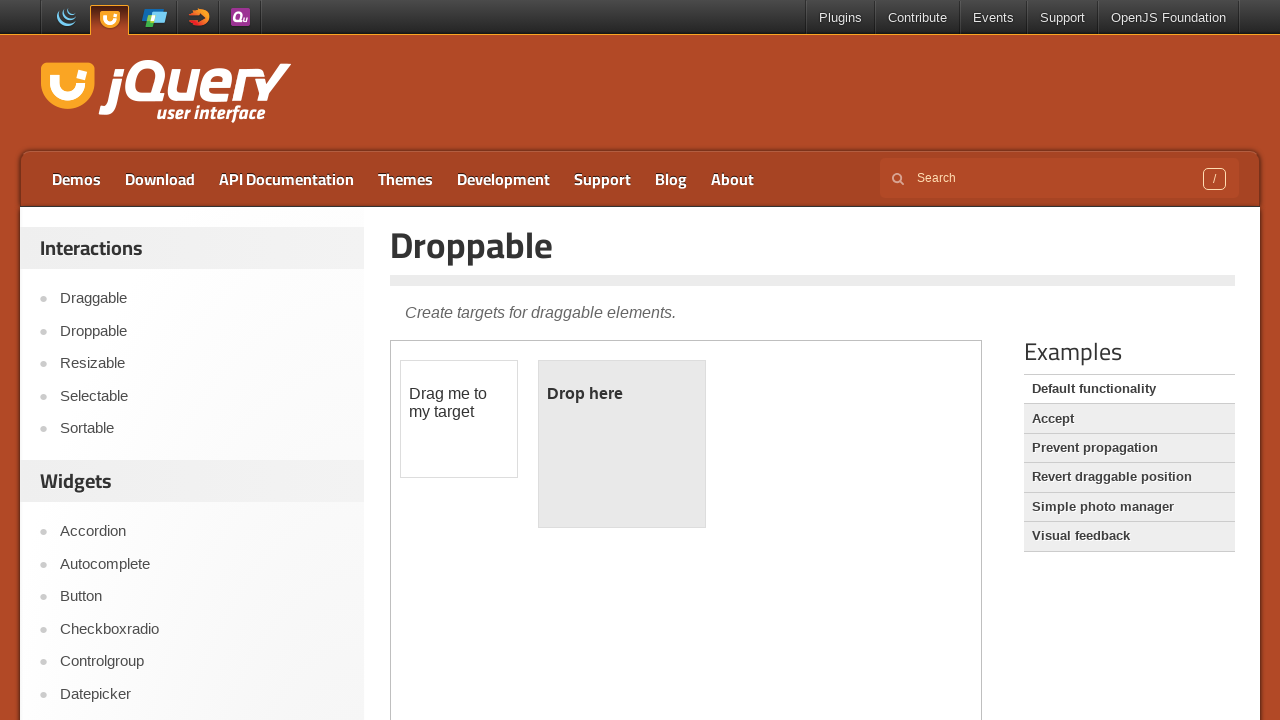

Located droppable target element
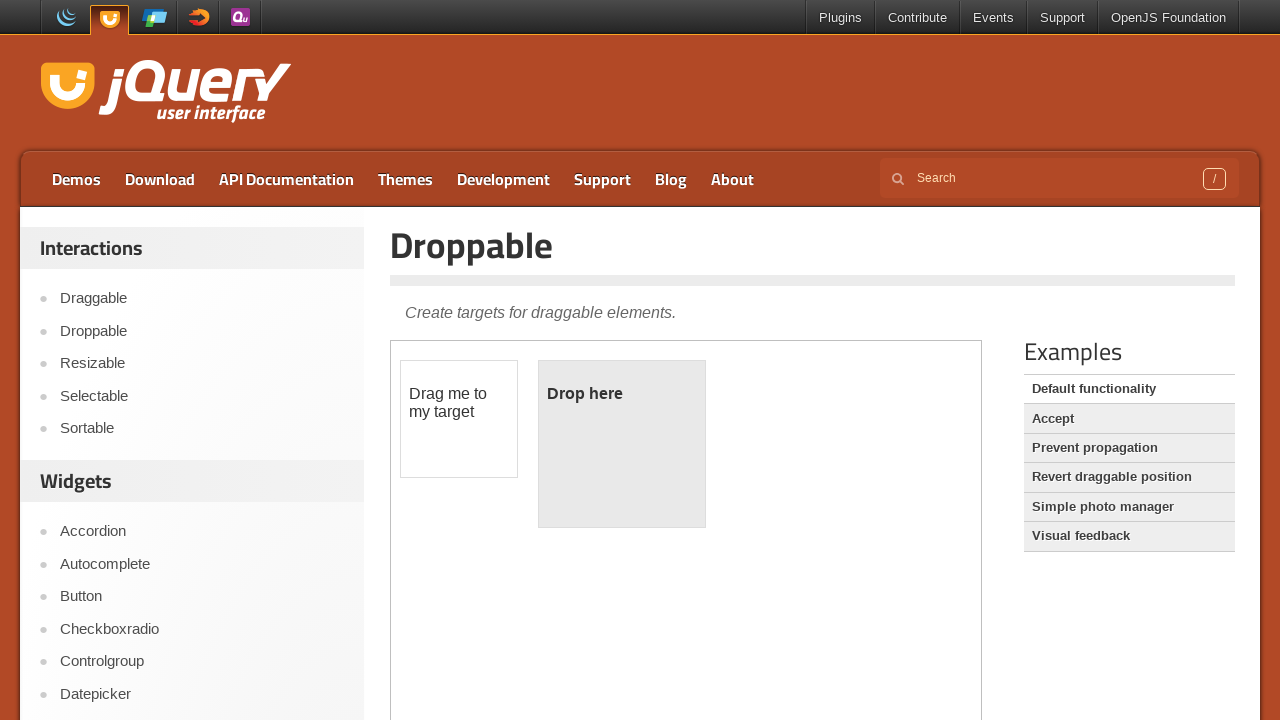

Dragged source element and dropped it onto target area at (622, 444)
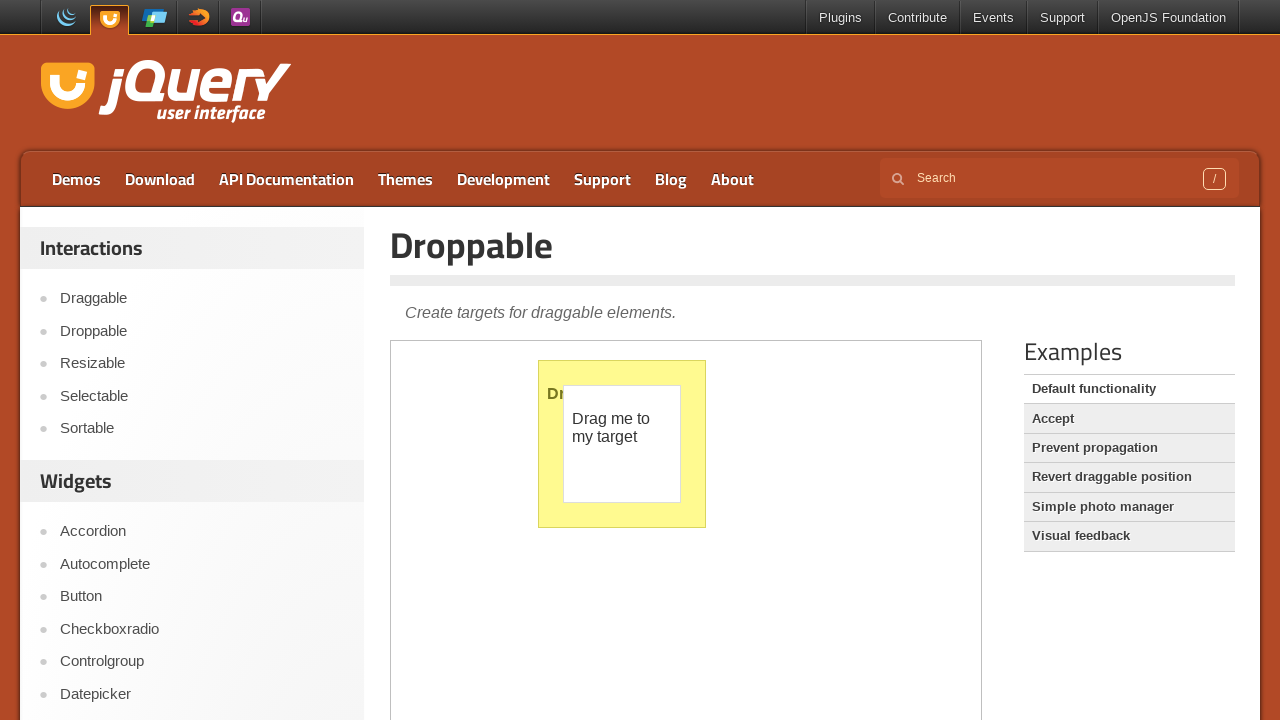

Waited 5 seconds for drag and drop operation to complete
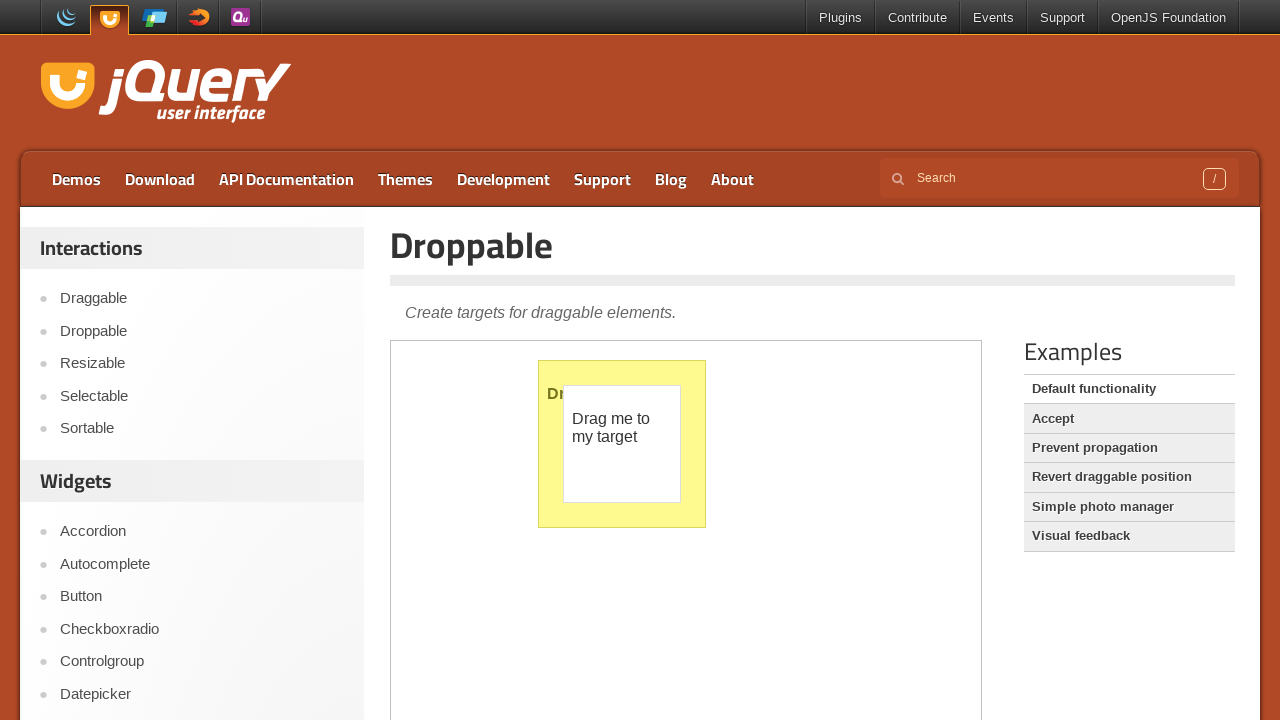

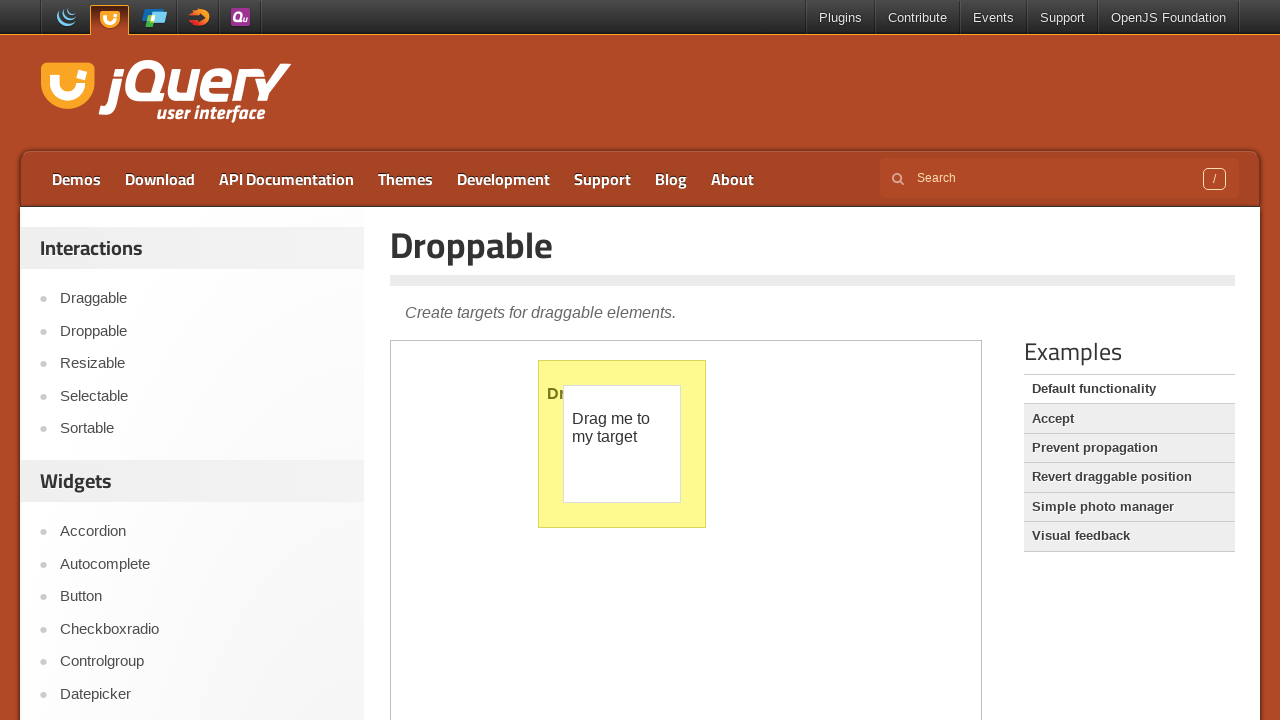